Tests XPath selectors on an e-commerce site by filling a search field and clicking on navigation elements using various XPath axes (child, descendant)

Starting URL: https://ecommerce-playground.lambdatest.io/index.php?route=common/home

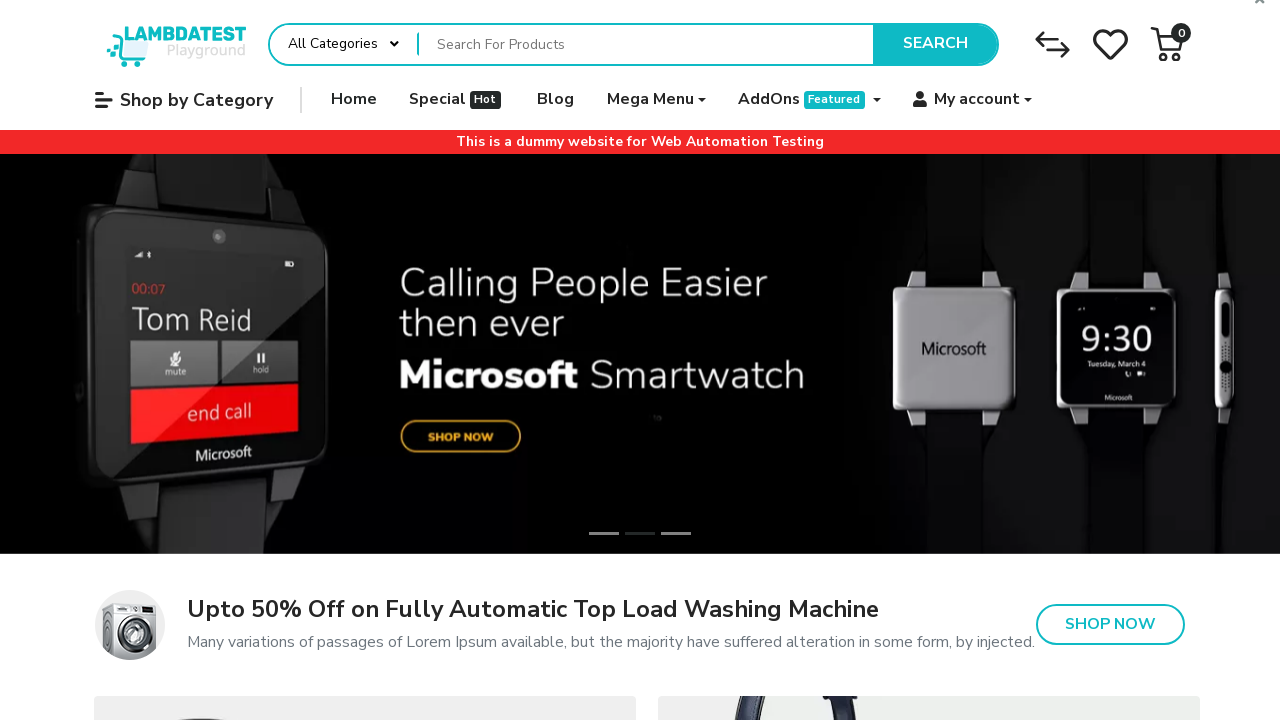

Waited for page DOM content to load
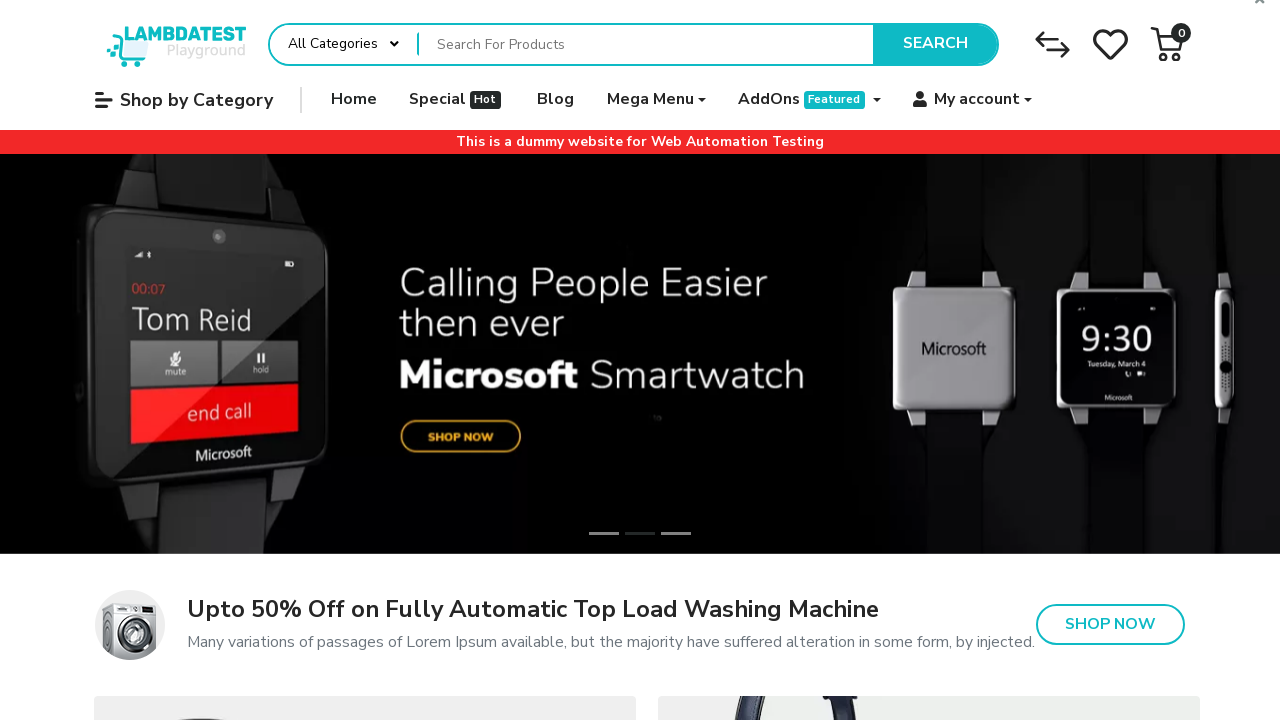

Clicked on search field using XPath with wildcard selector at (646, 44) on //*[@name="search" and @data-autocomplete="5"]
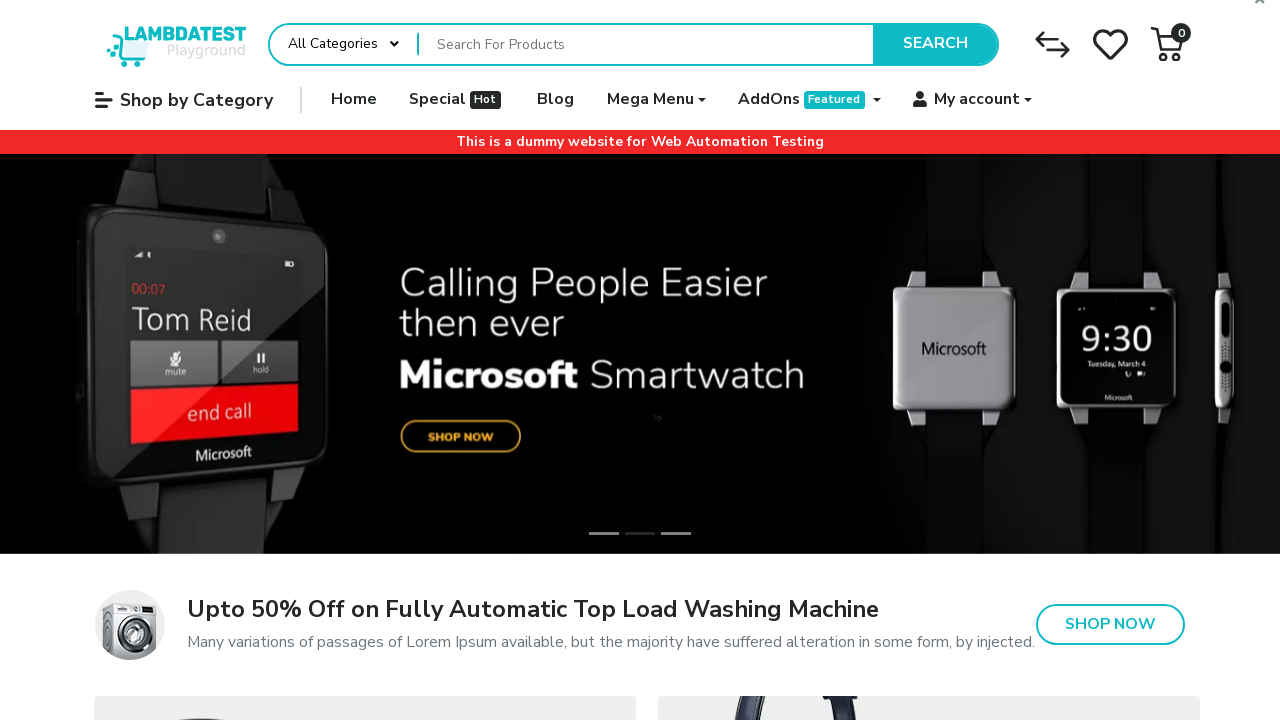

Filled search field with 'nikon' on //*[@name="search" and @data-autocomplete="5"]
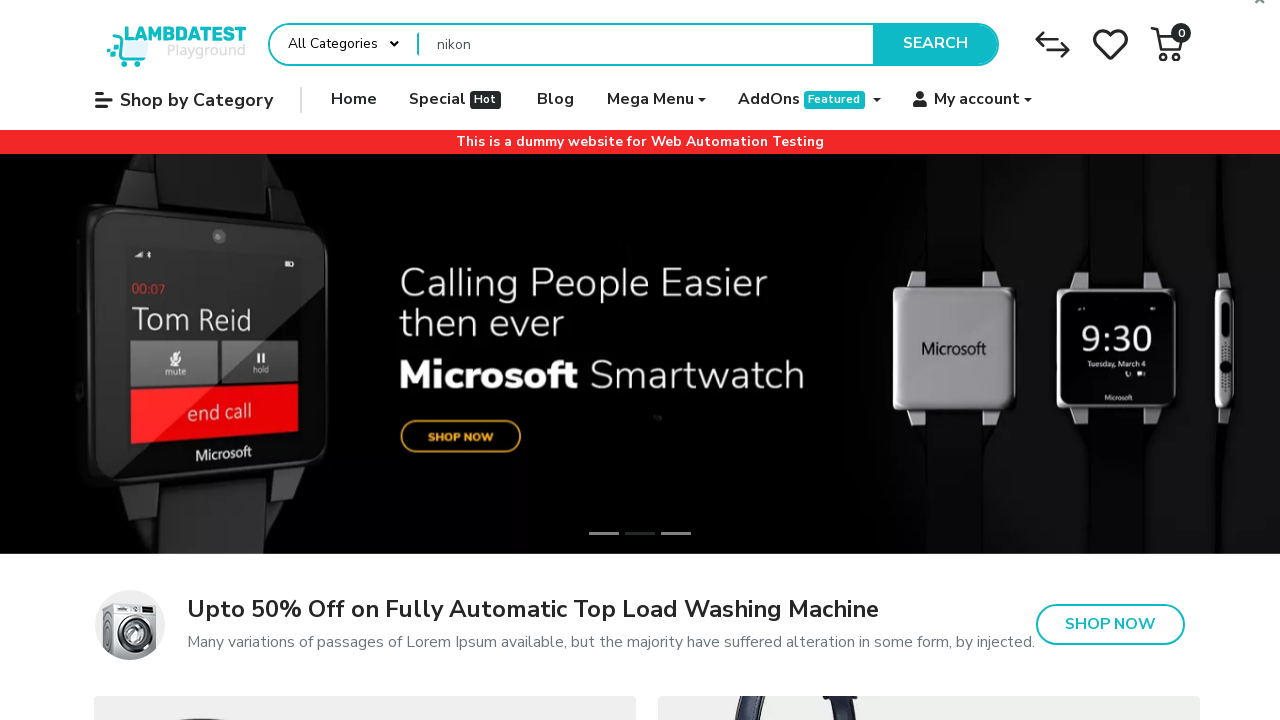

Clicked on home navigation element using child XPath axis at (354, 100) on //*[@class="icon-left both nav-link active"]/child::div/span
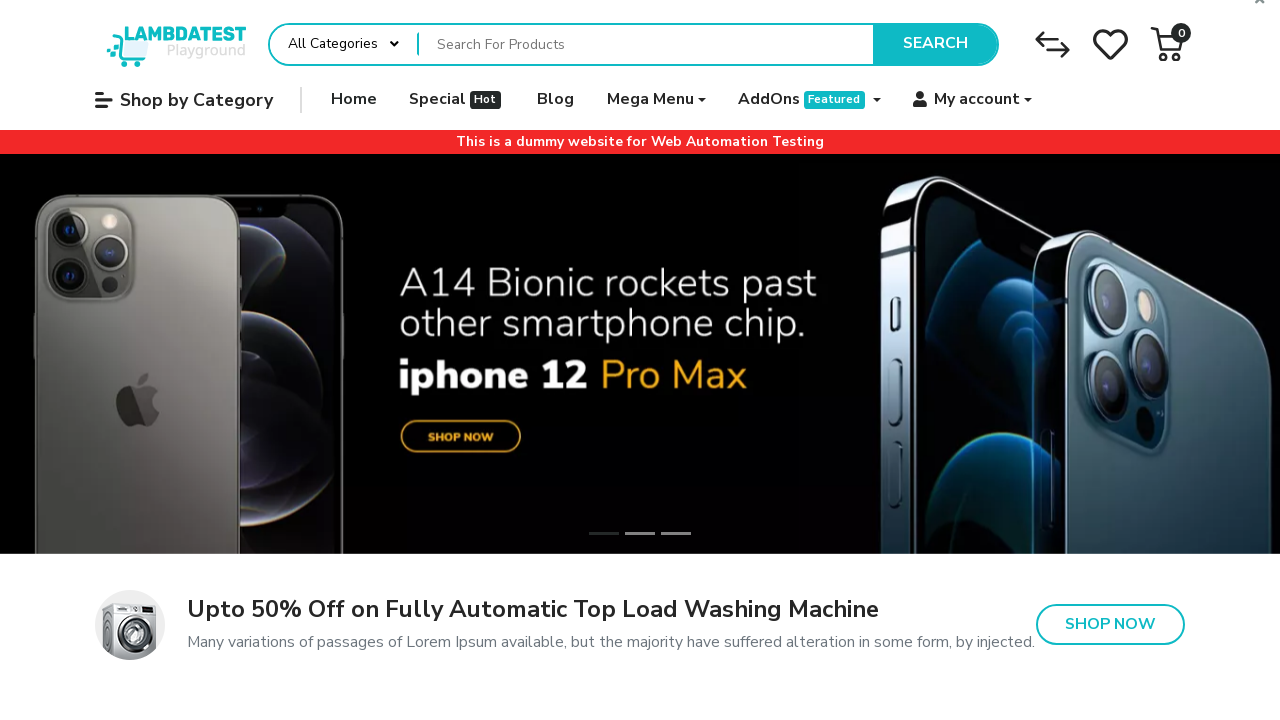

Clicked on menu element using descendant XPath axis at (104, 100) on //a[@class="icon-left both text-reset"]/descendant::span
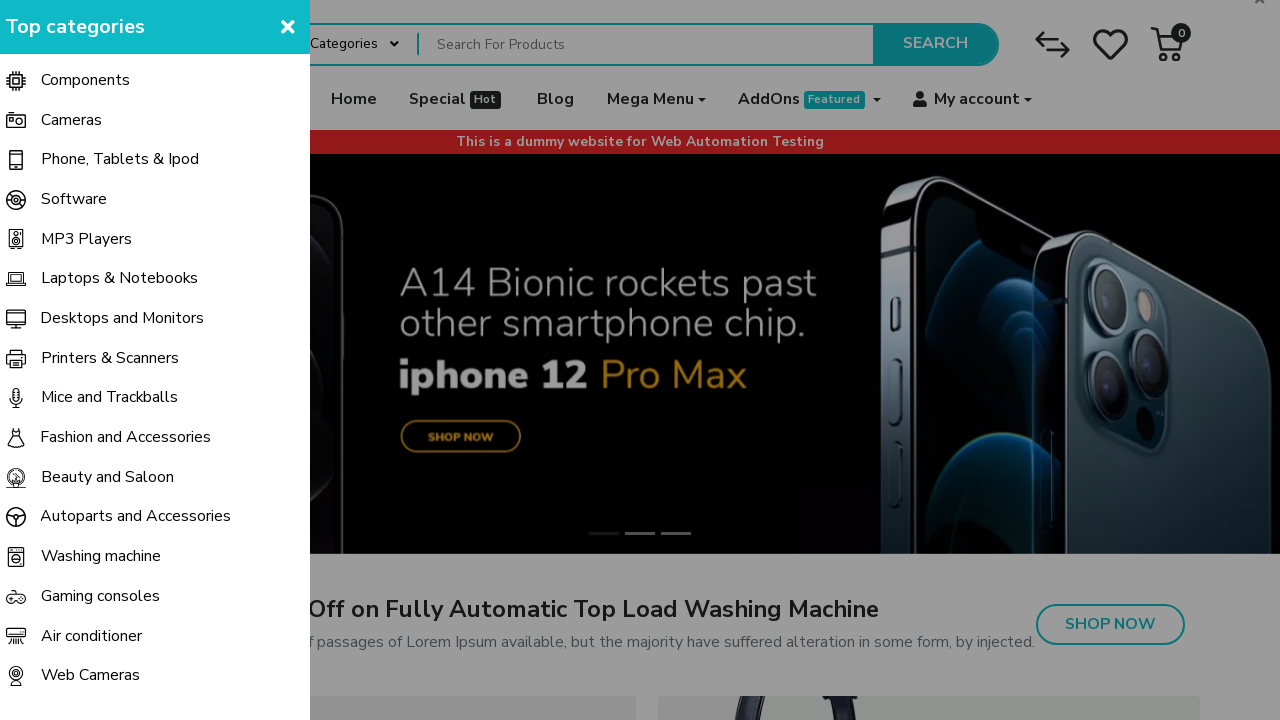

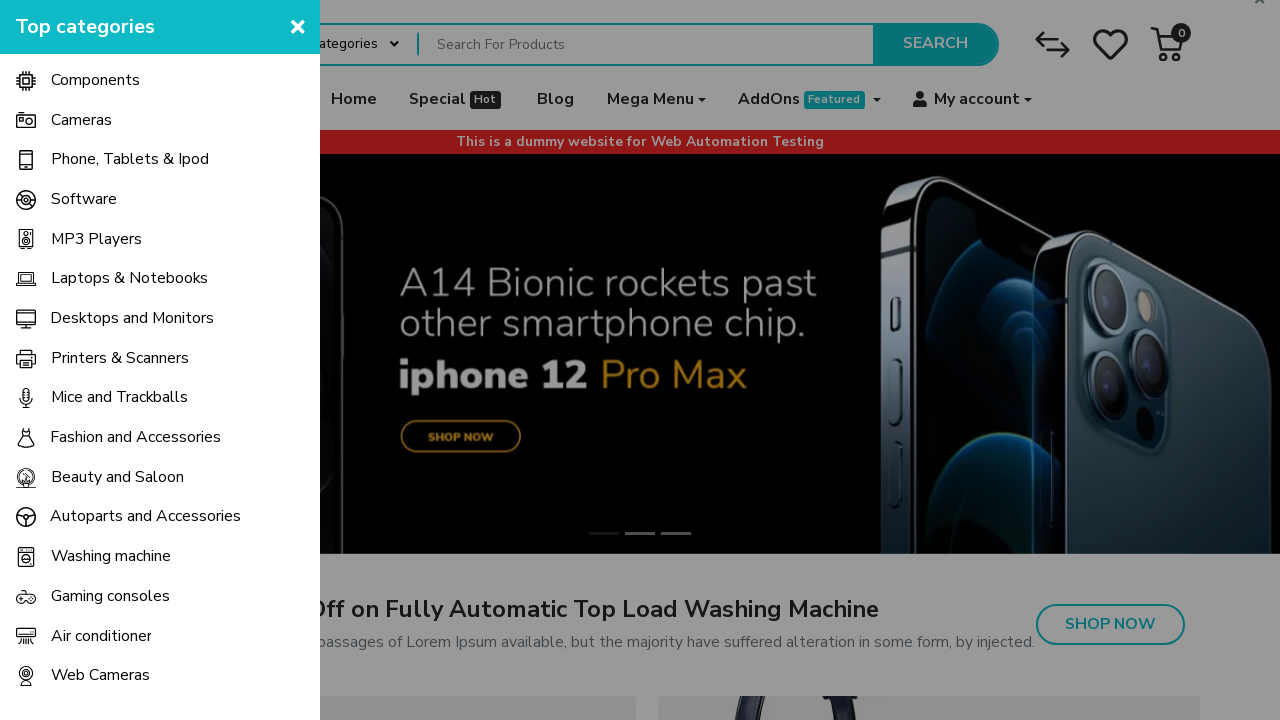